Verifies that the "Подробнее о сервисе" (More about service) link is present with correct text in the payment section.

Starting URL: https://www.mts.by/

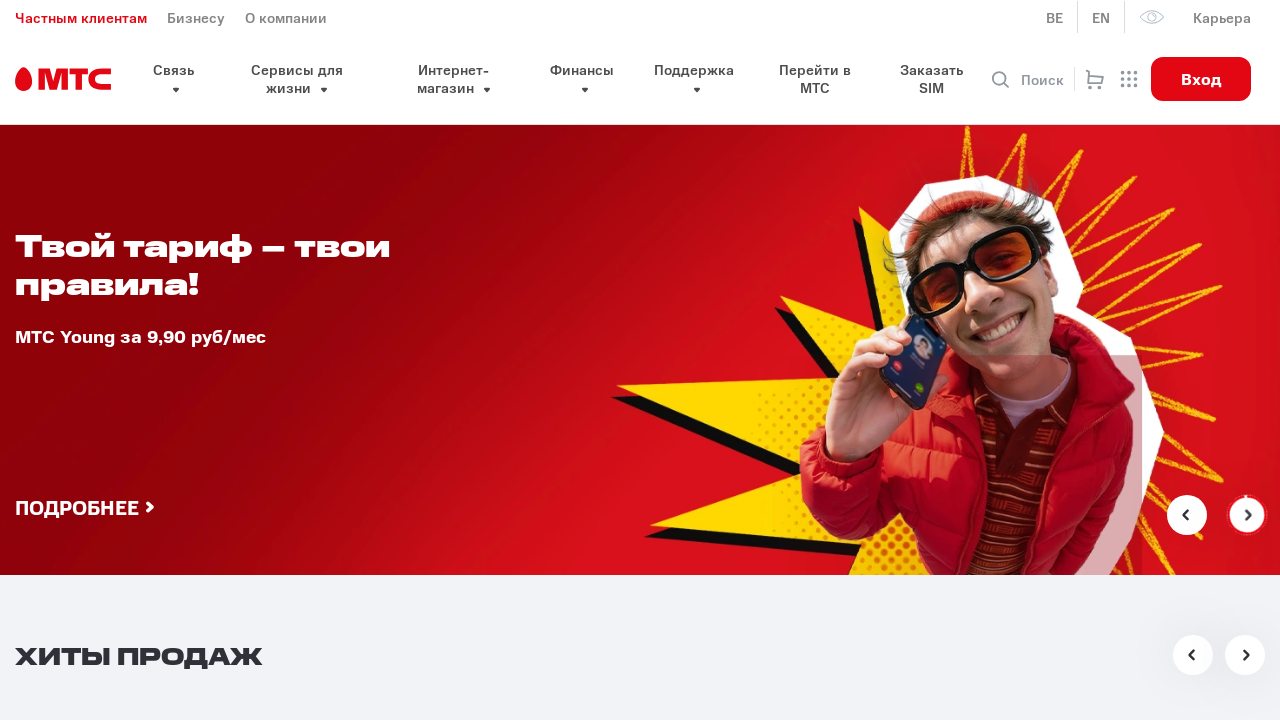

Located and waited for the service details link in payment wrapper
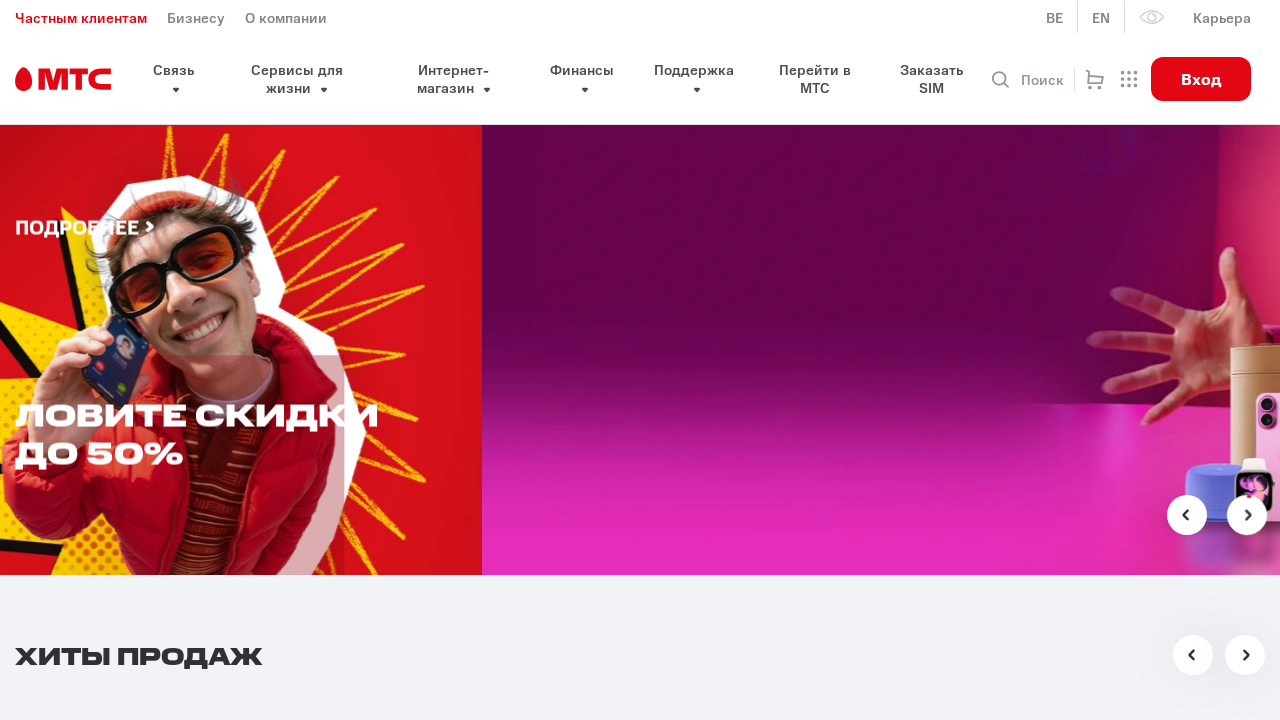

Retrieved link text content
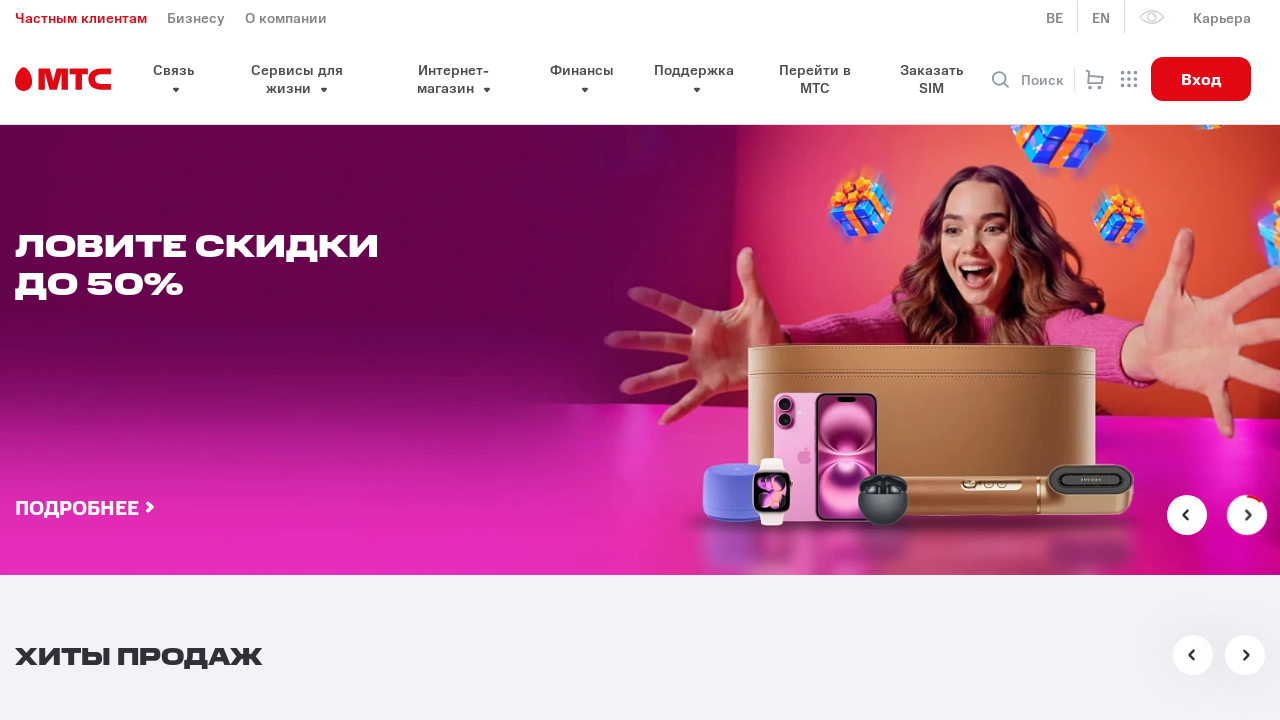

Verified link text matches 'Подробнее о сервисе'
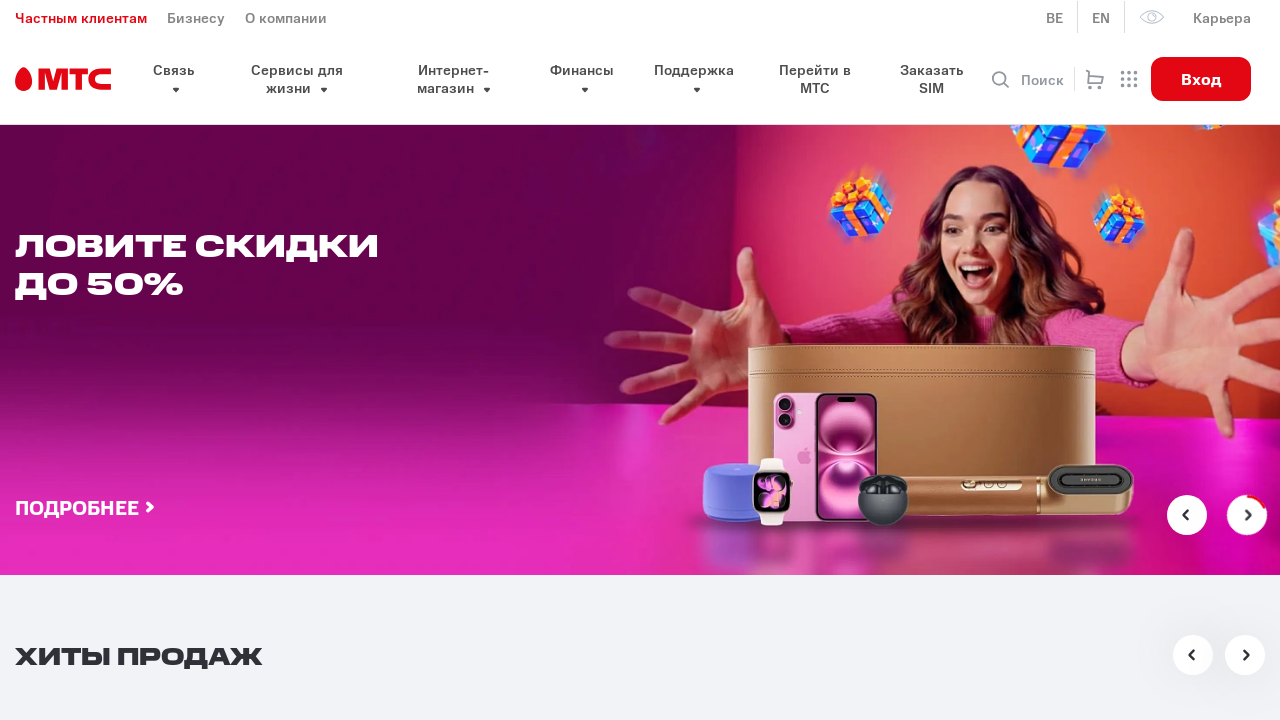

Retrieved link href attribute
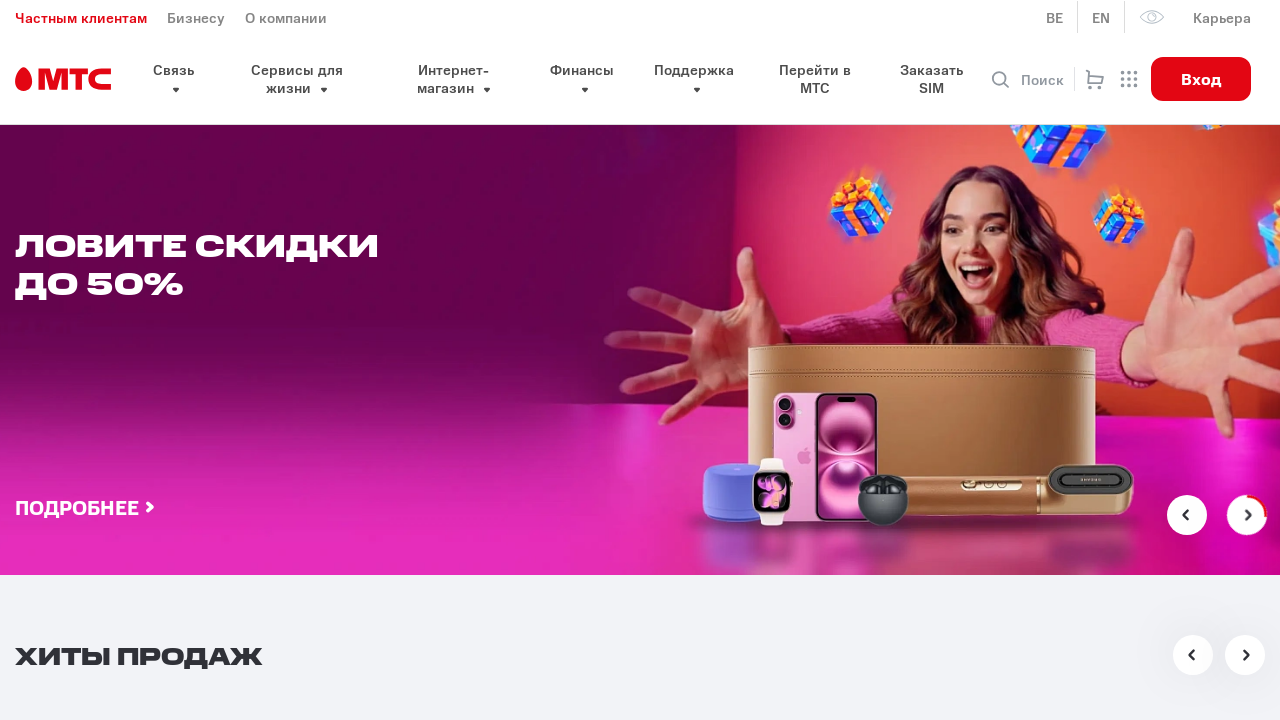

Verified link href attribute is present and not empty
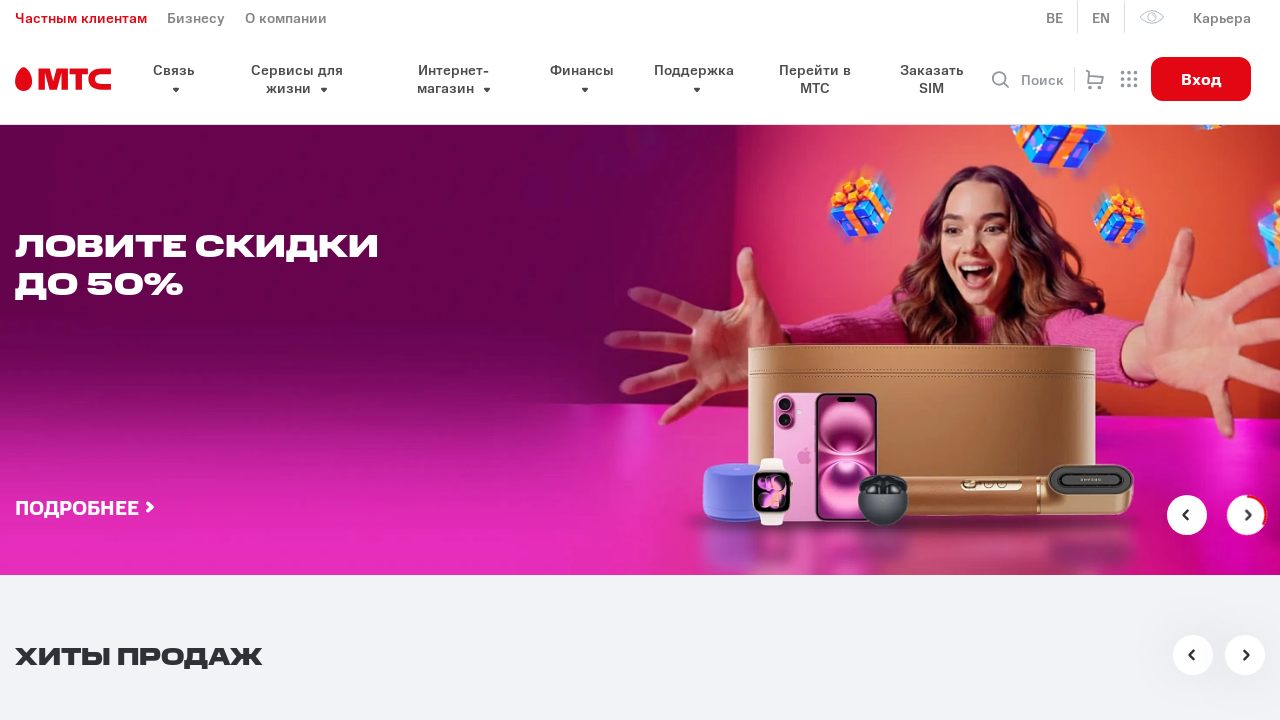

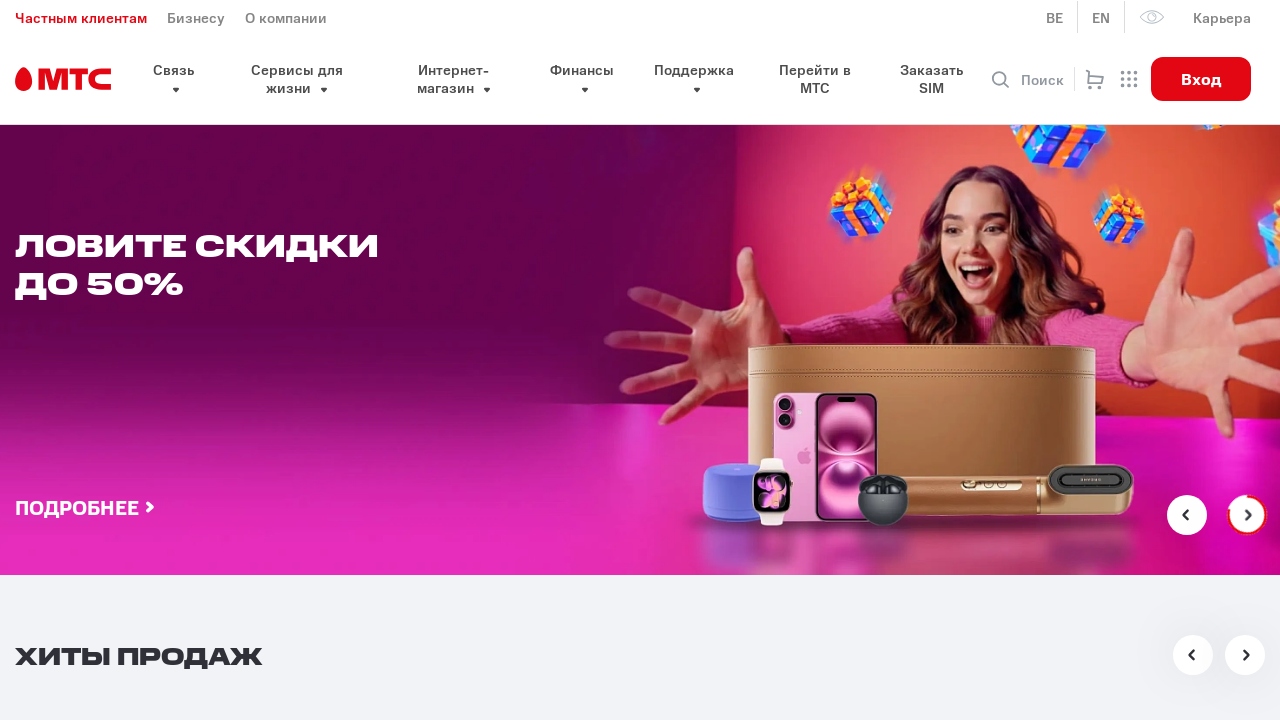